Tests the age form by entering a name and age, submitting the form, and verifying the success message

Starting URL: https://acctabootcamp.github.io/site/examples/age

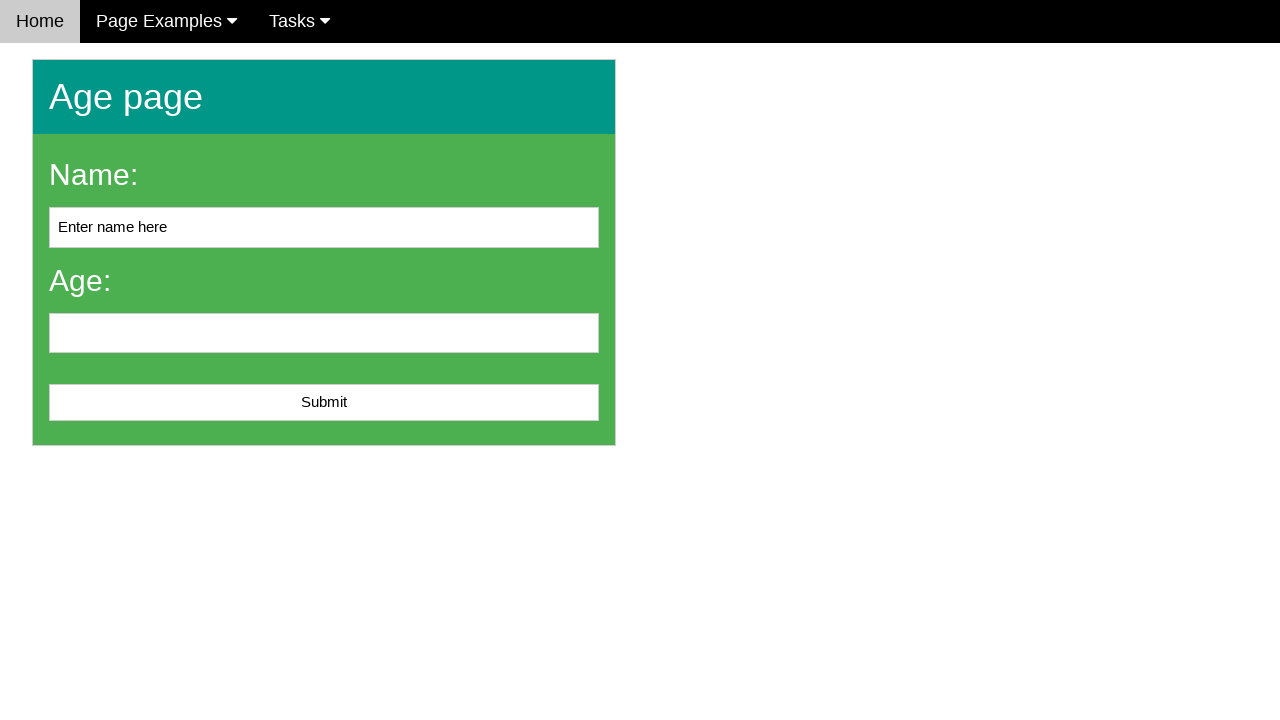

Cleared name input field on #name
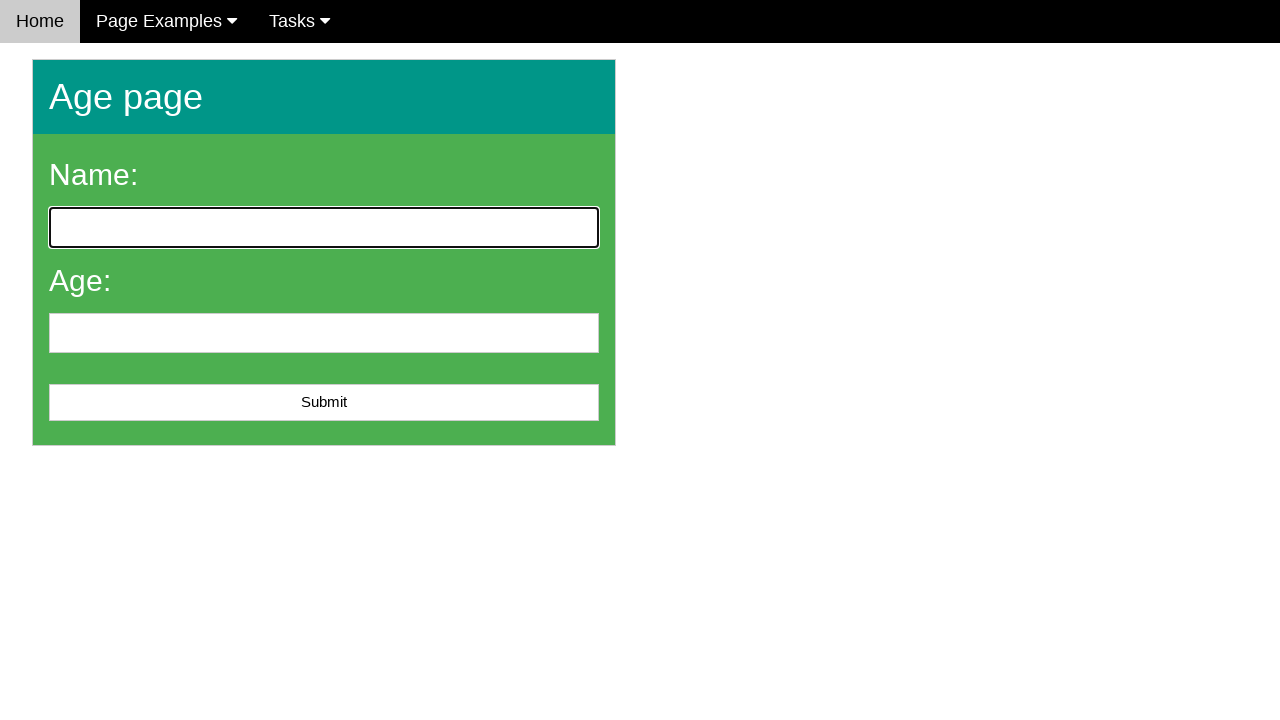

Filled name input field with 'John Smith' on #name
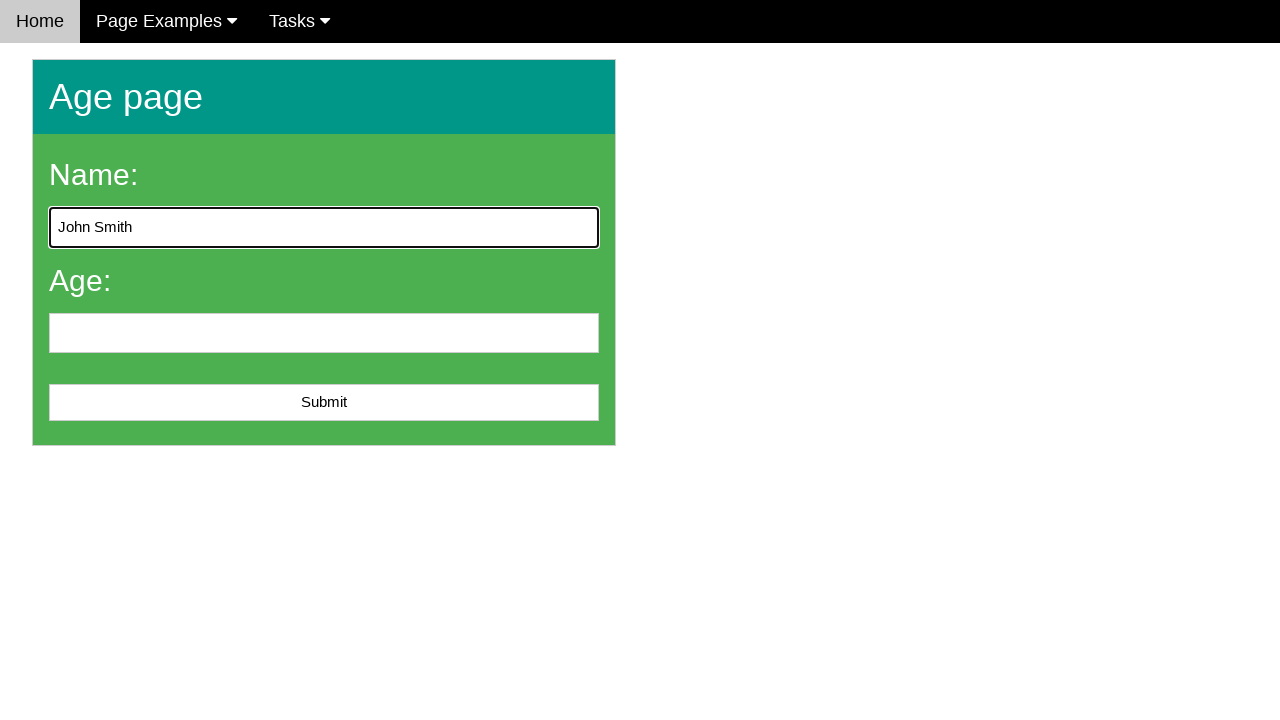

Filled age input field with '25' on #age
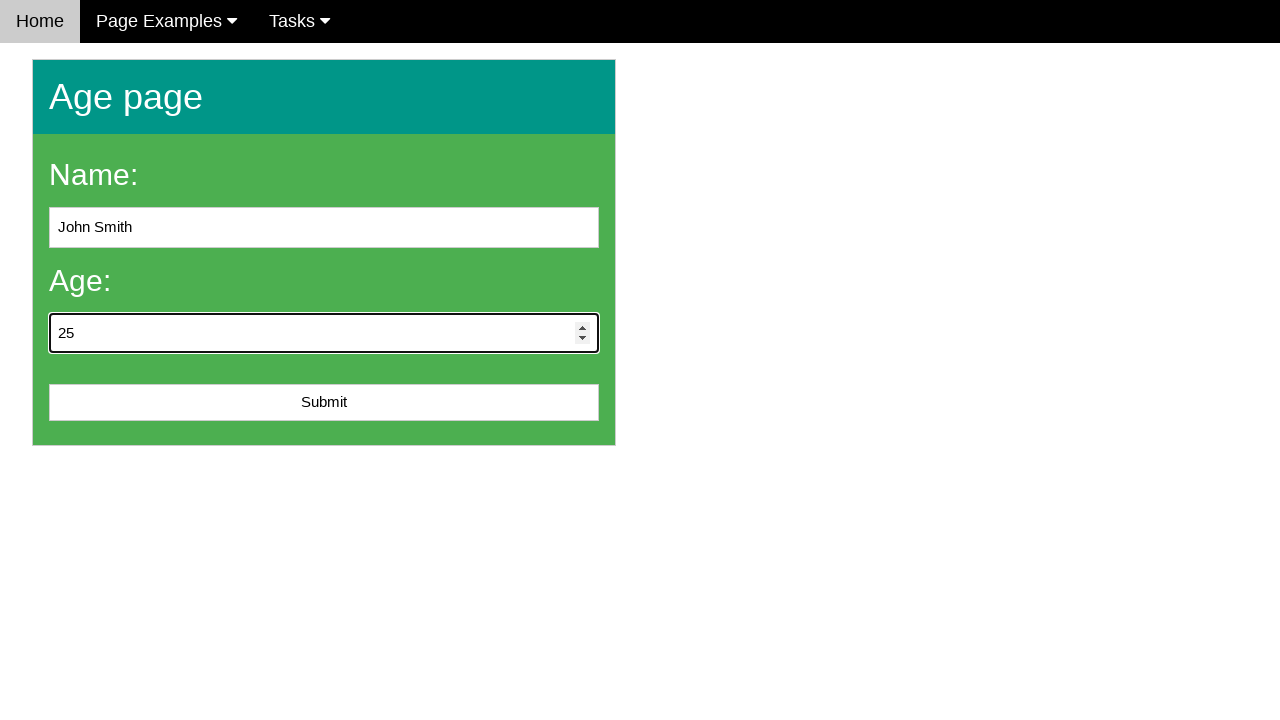

Clicked submit button to submit the age form at (324, 403) on #submit
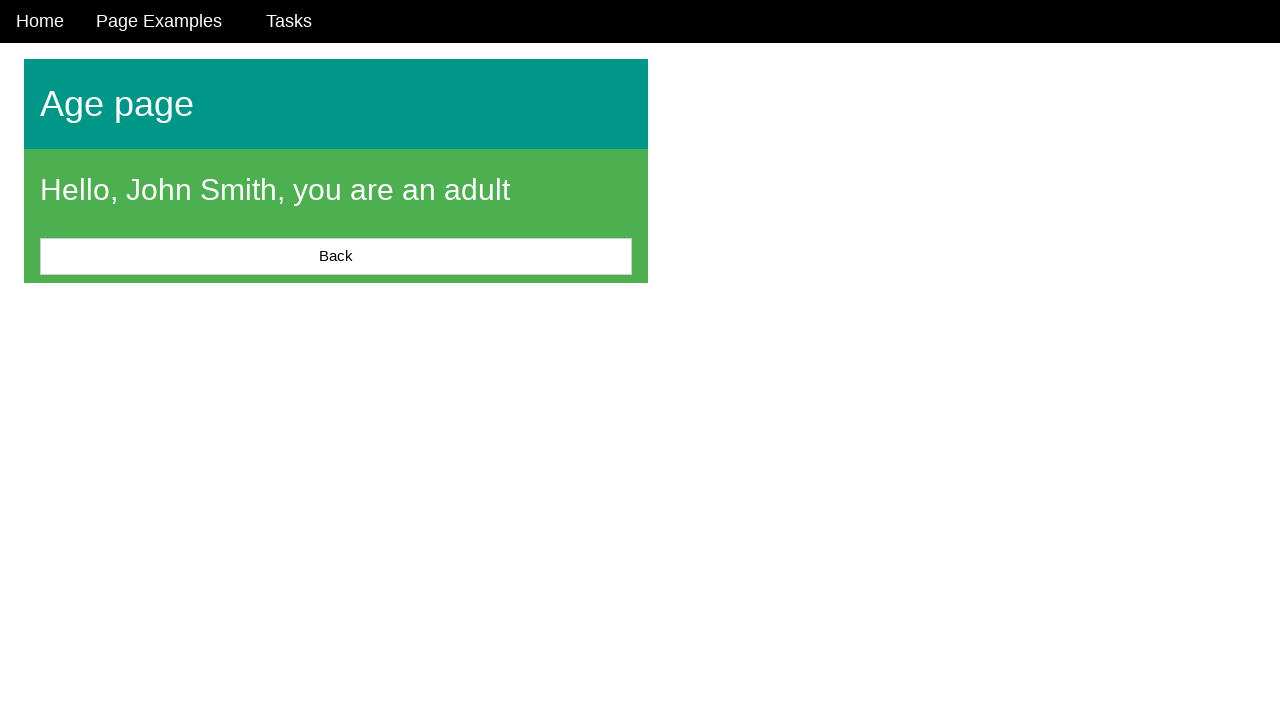

Verified success message is displayed
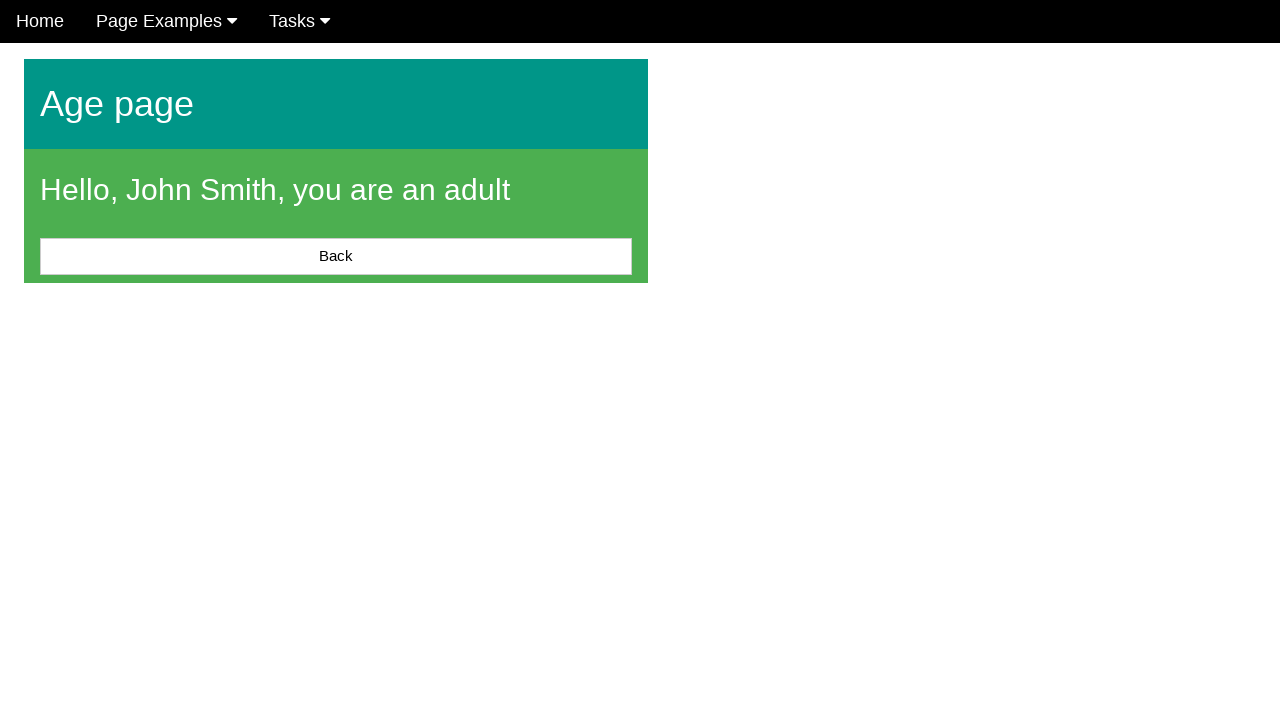

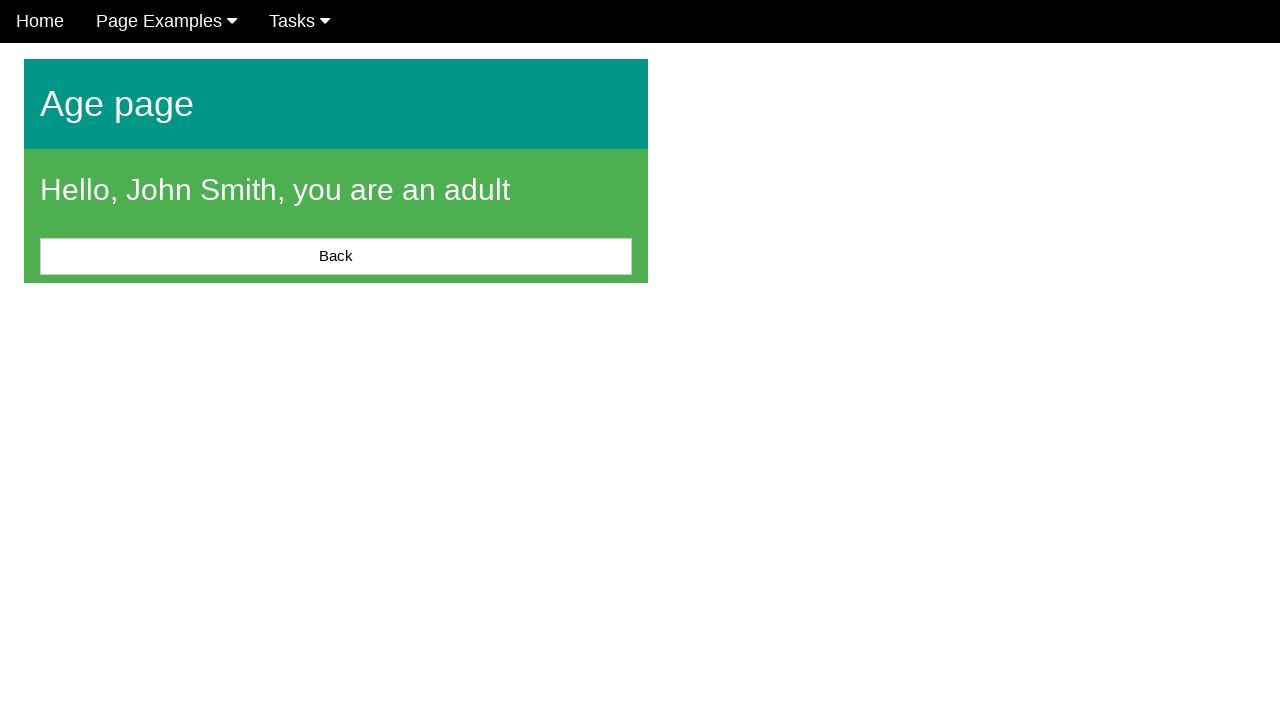